Navigates to a customer deletion page on demo.guru99.com, then navigates to a click-and-hold tutorial page on selenium08.blogspot.com

Starting URL: http://demo.guru99.com/test/delete_customer.php

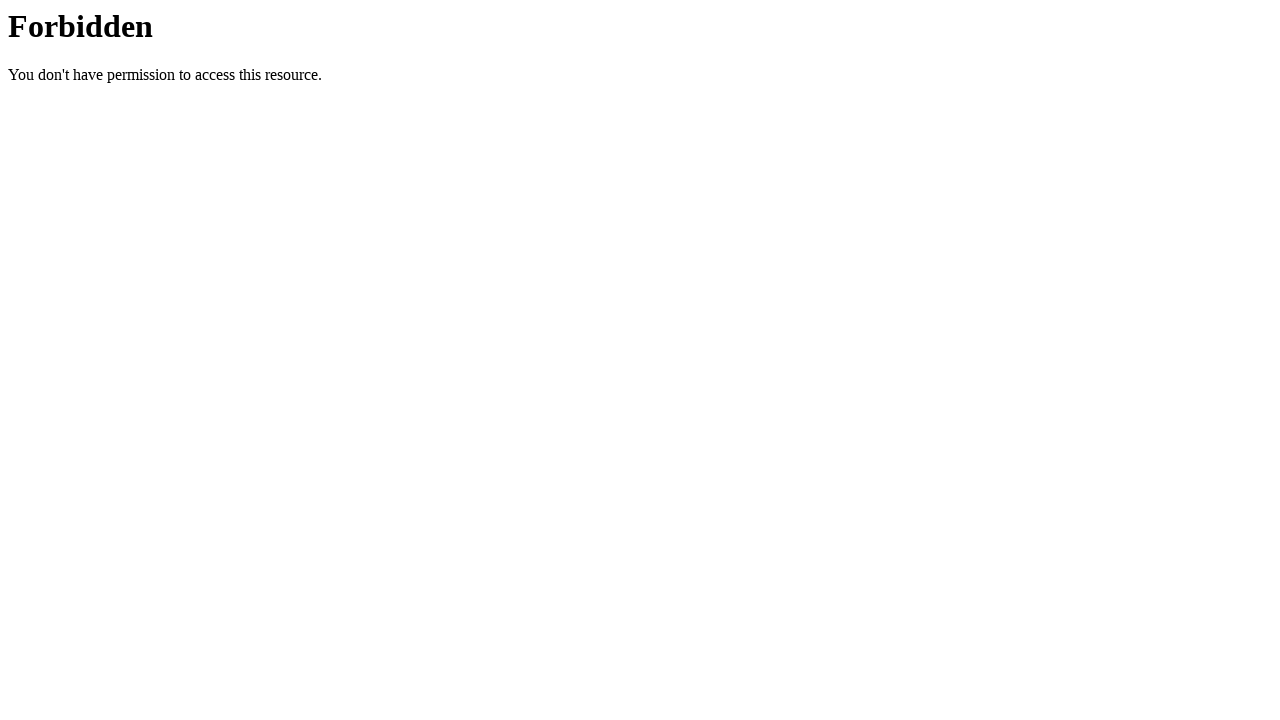

Navigated to click-and-hold tutorial page on selenium08.blogspot.com
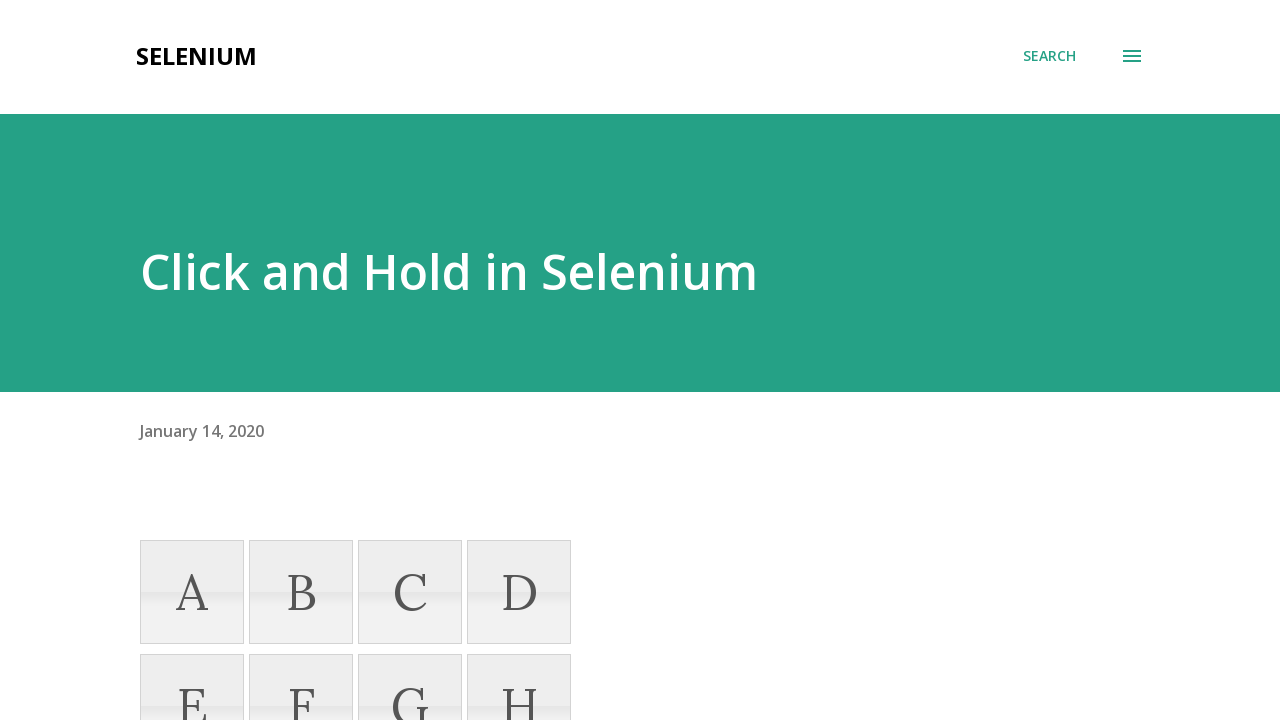

Page loaded and DOM content ready
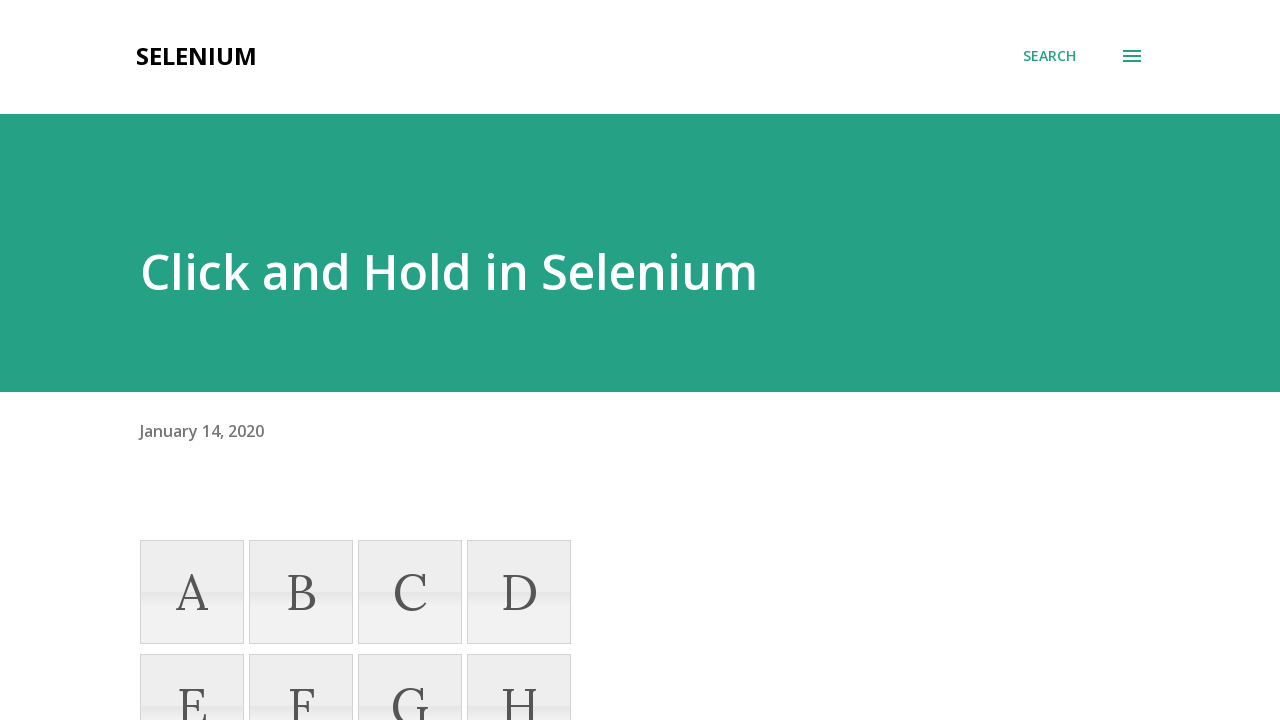

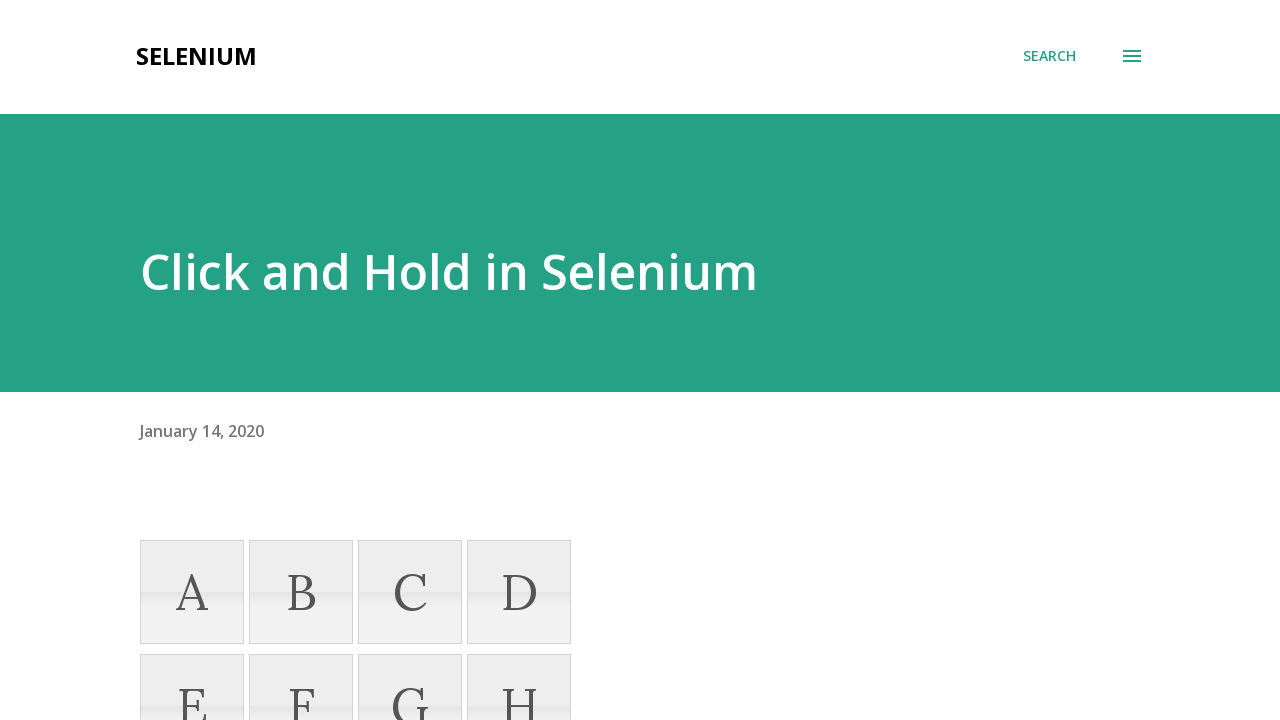